Navigates to Flipkart Plus page and waits for it to load, verifying the page is accessible

Starting URL: https://flipkart.com/plus

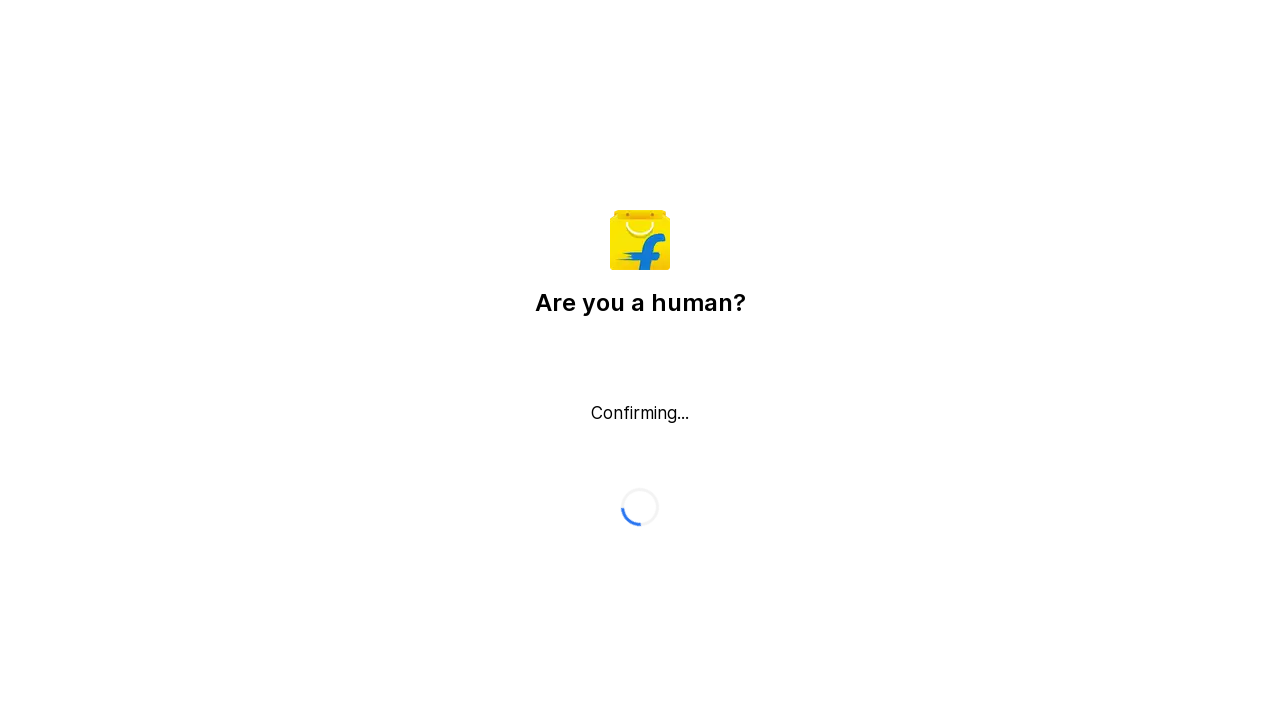

Navigated to Flipkart Plus page at https://flipkart.com/plus
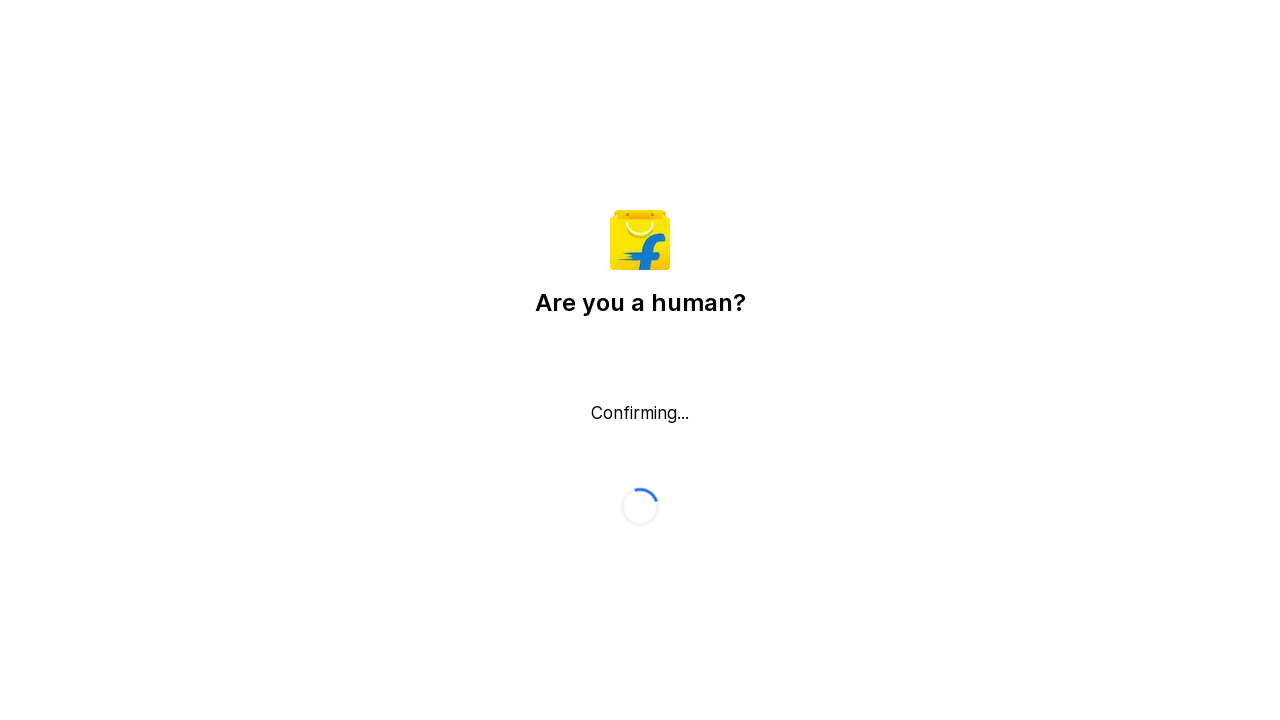

Page DOM content fully loaded
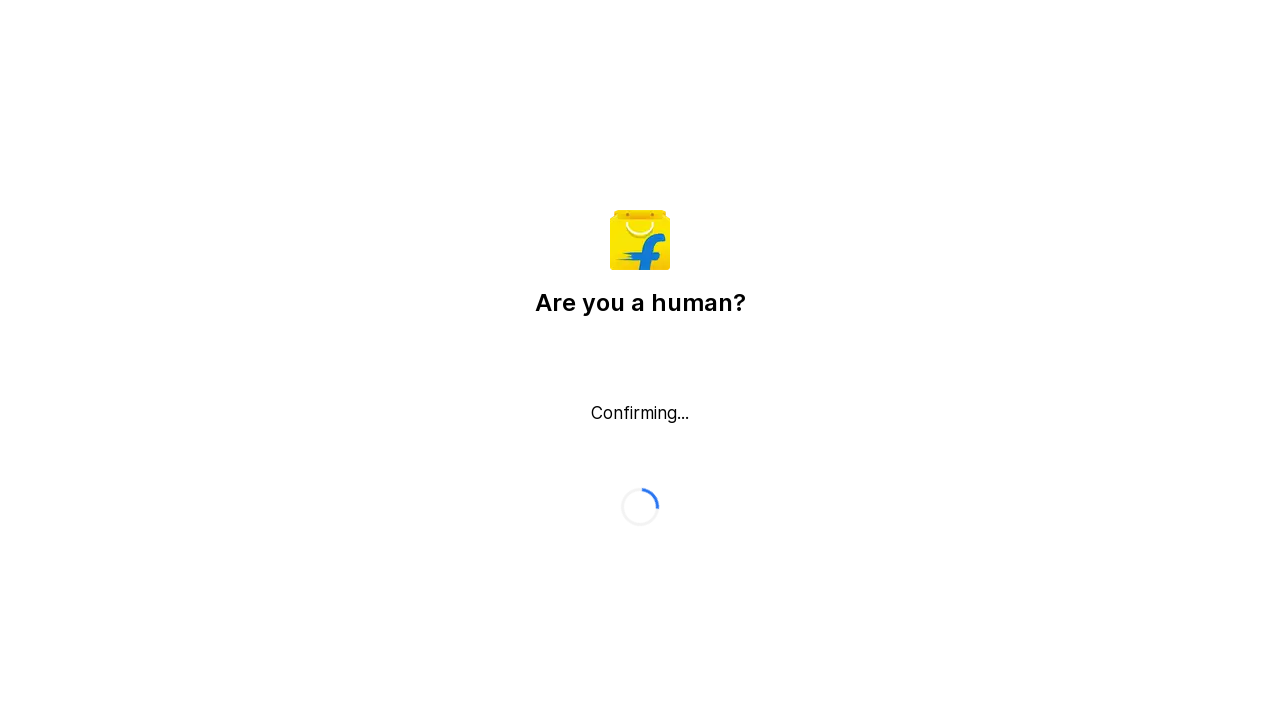

Body element is visible, confirming page is accessible
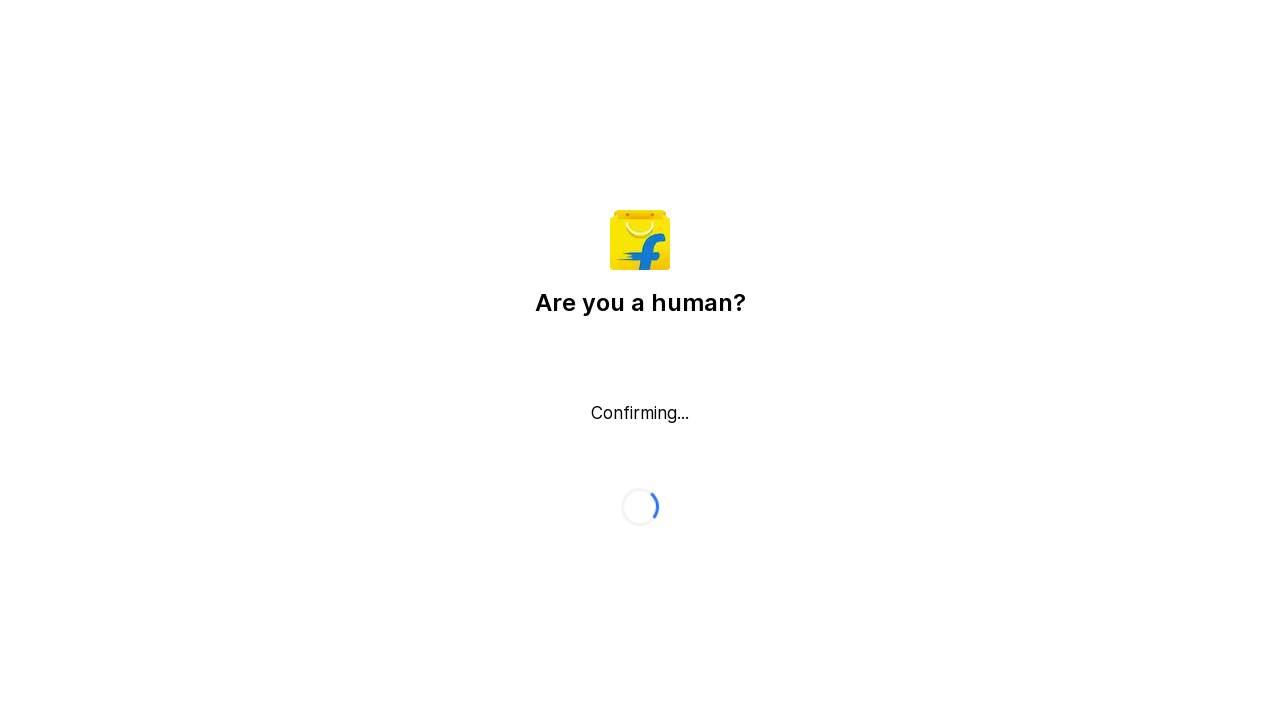

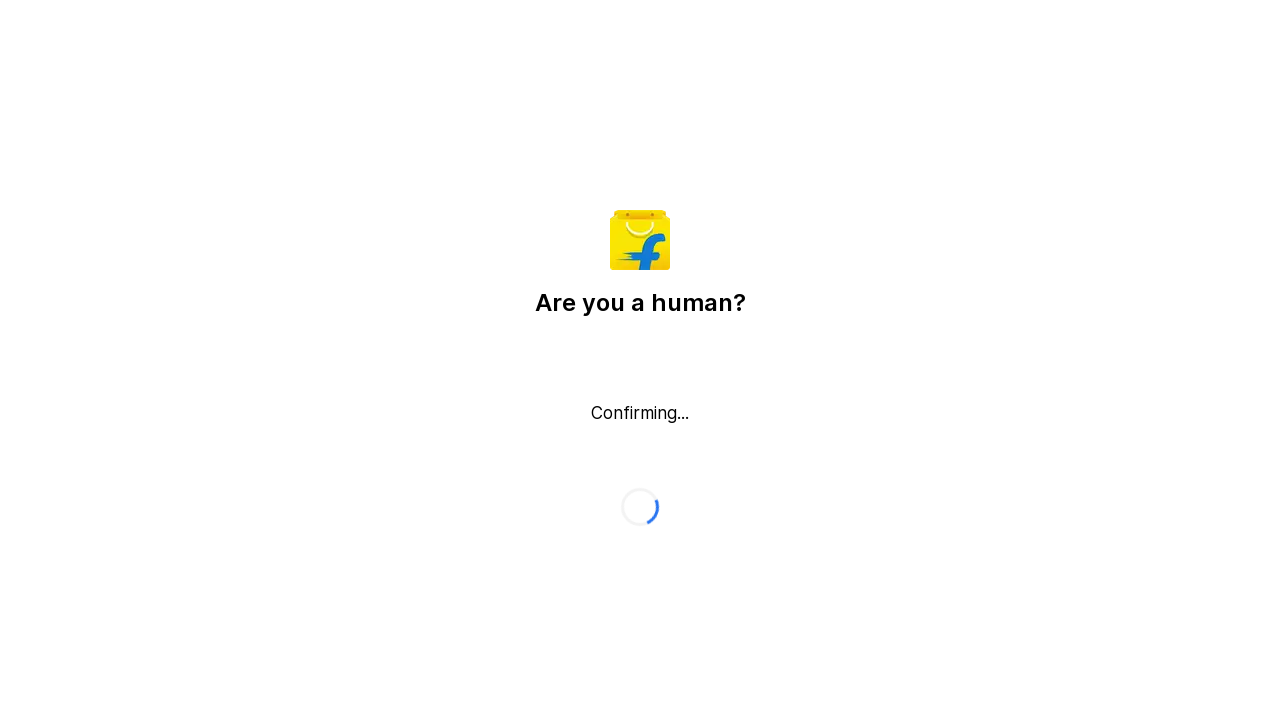